Tests registration form validation with invalid phone number format

Starting URL: https://alada.vn/tai-khoan/dang-ky.html

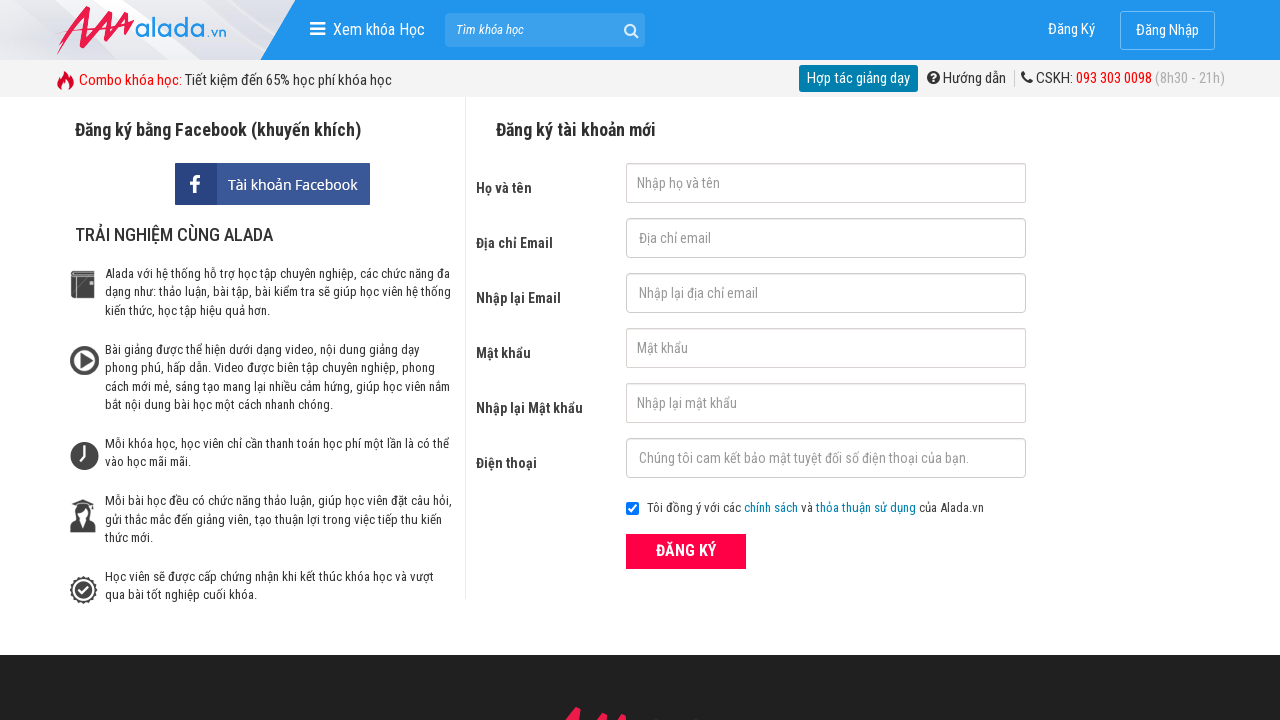

Filled first name field with 'AutomationFC' on input#txtFirstname
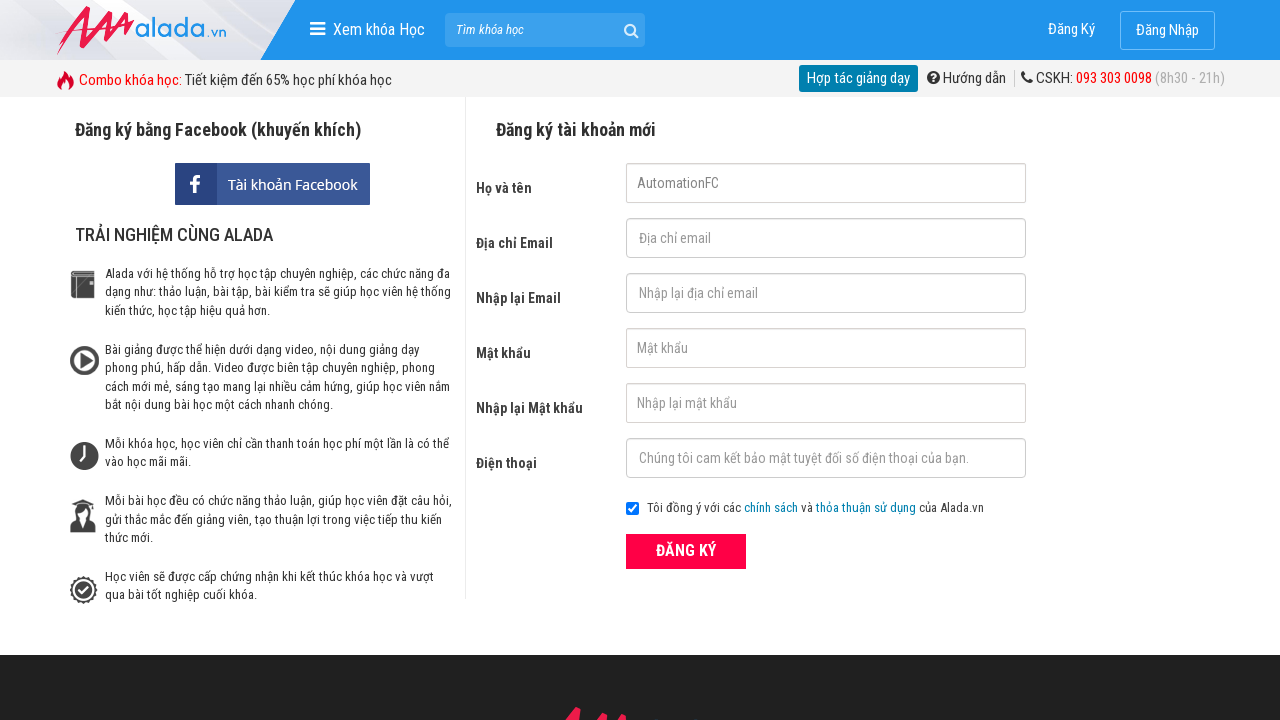

Filled email field with 'abc@gmail.com' on input#txtEmail
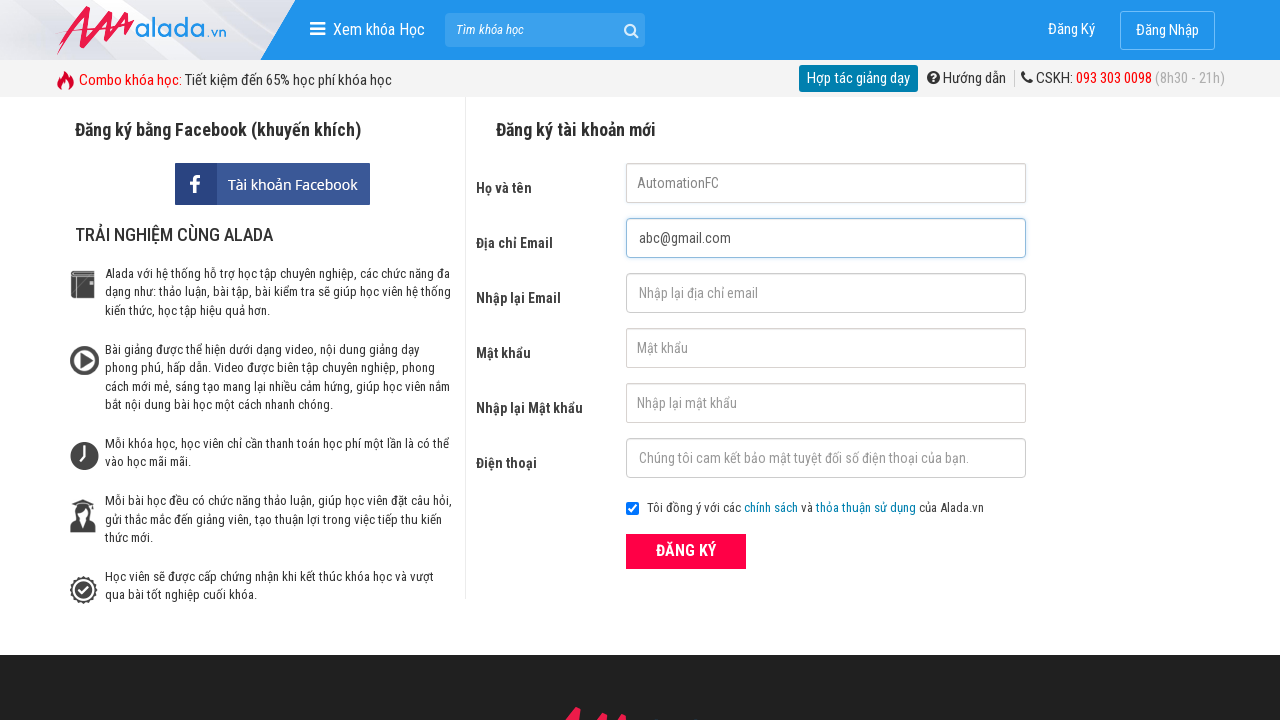

Filled confirm email field with 'abc@gmail.com' on input#txtCEmail
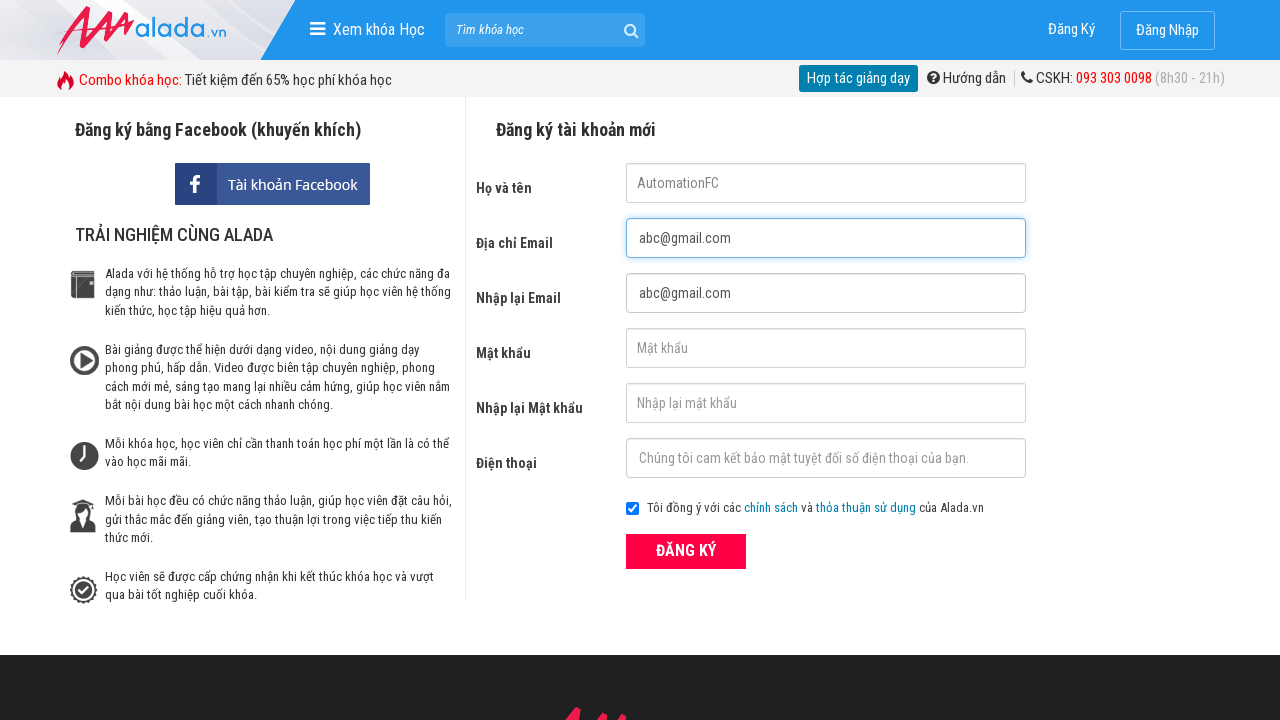

Filled password field with '112233' on input#txtPassword
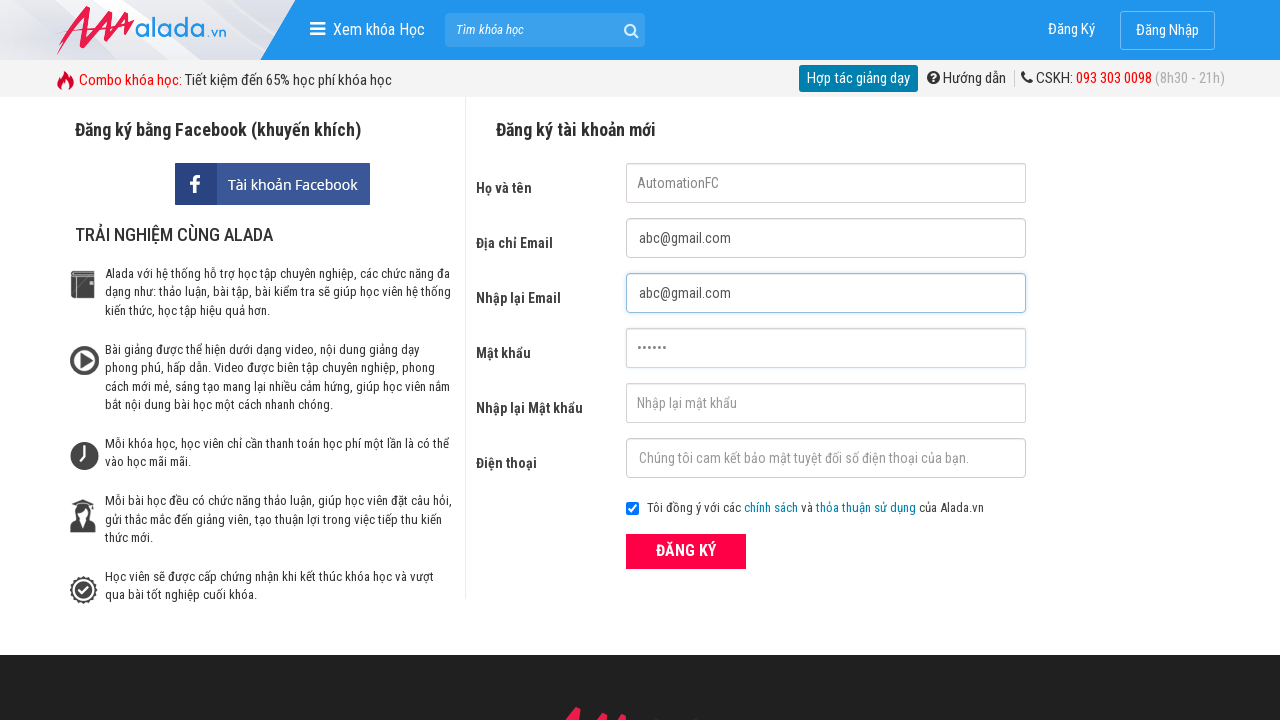

Filled confirm password field with '112233' on input#txtCPassword
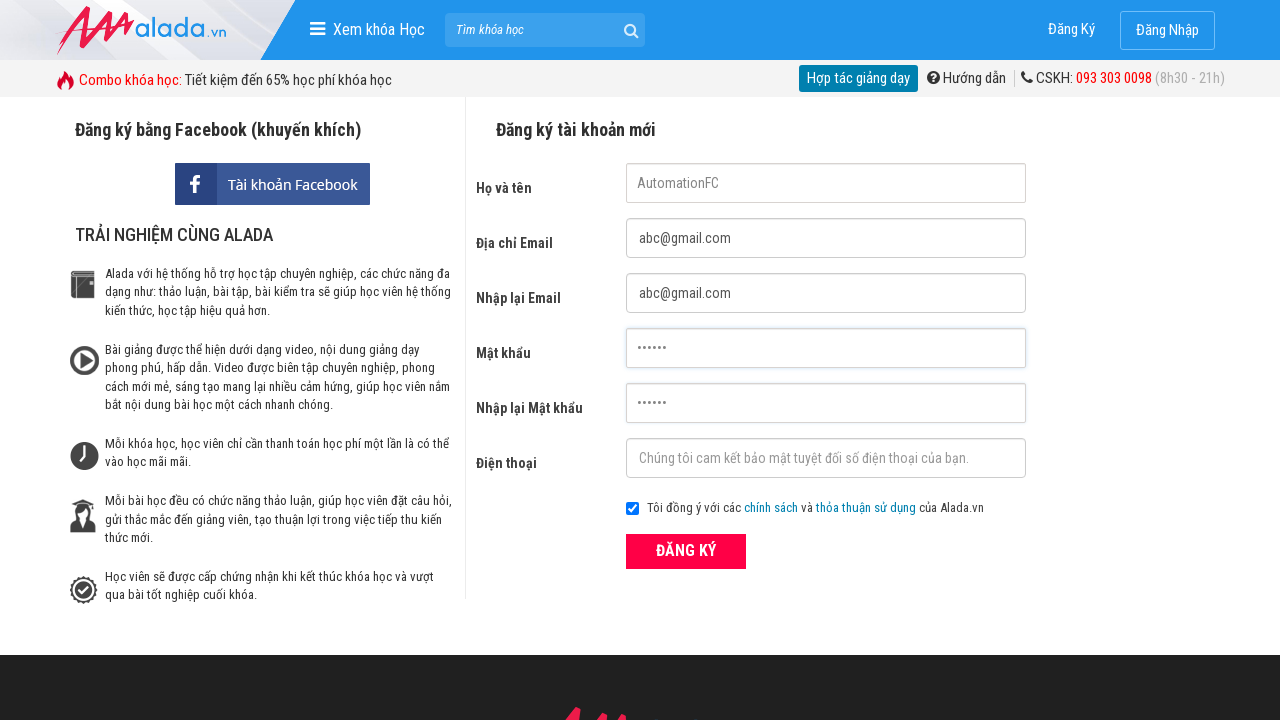

Filled phone field with invalid format '12345656' on input#txtPhone
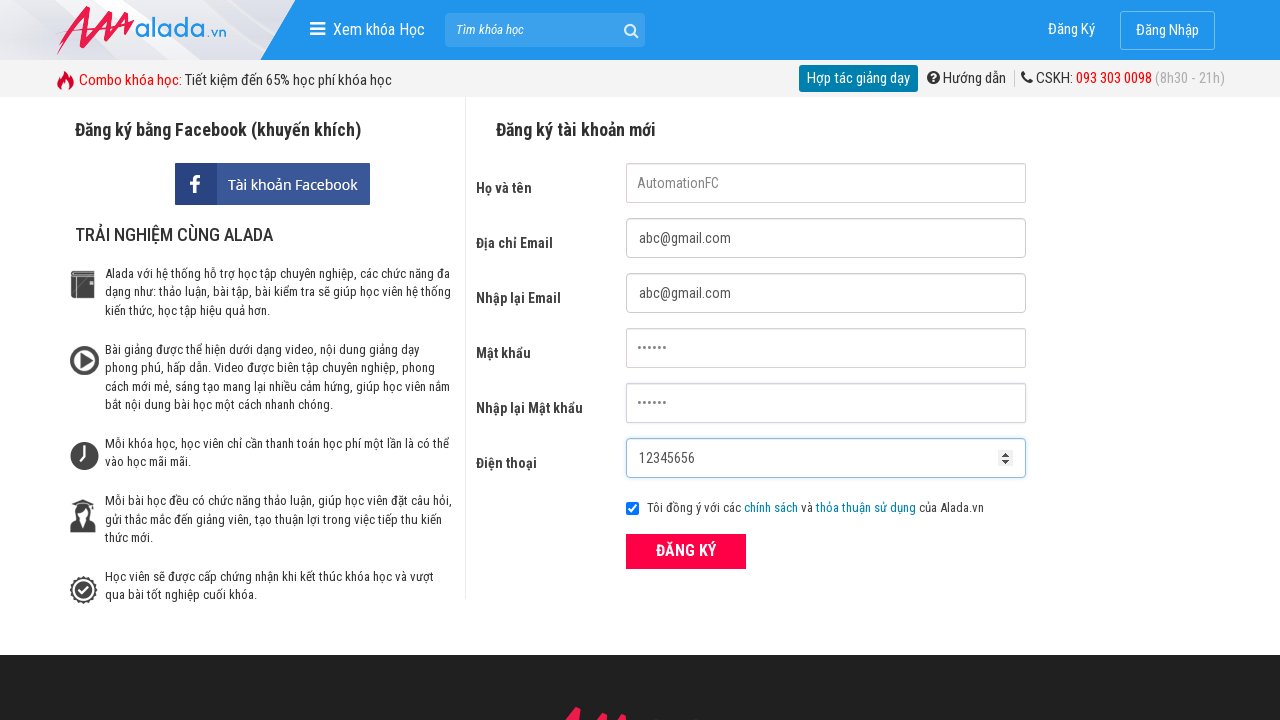

Clicked submit button to register at (686, 551) on button[type='submit']
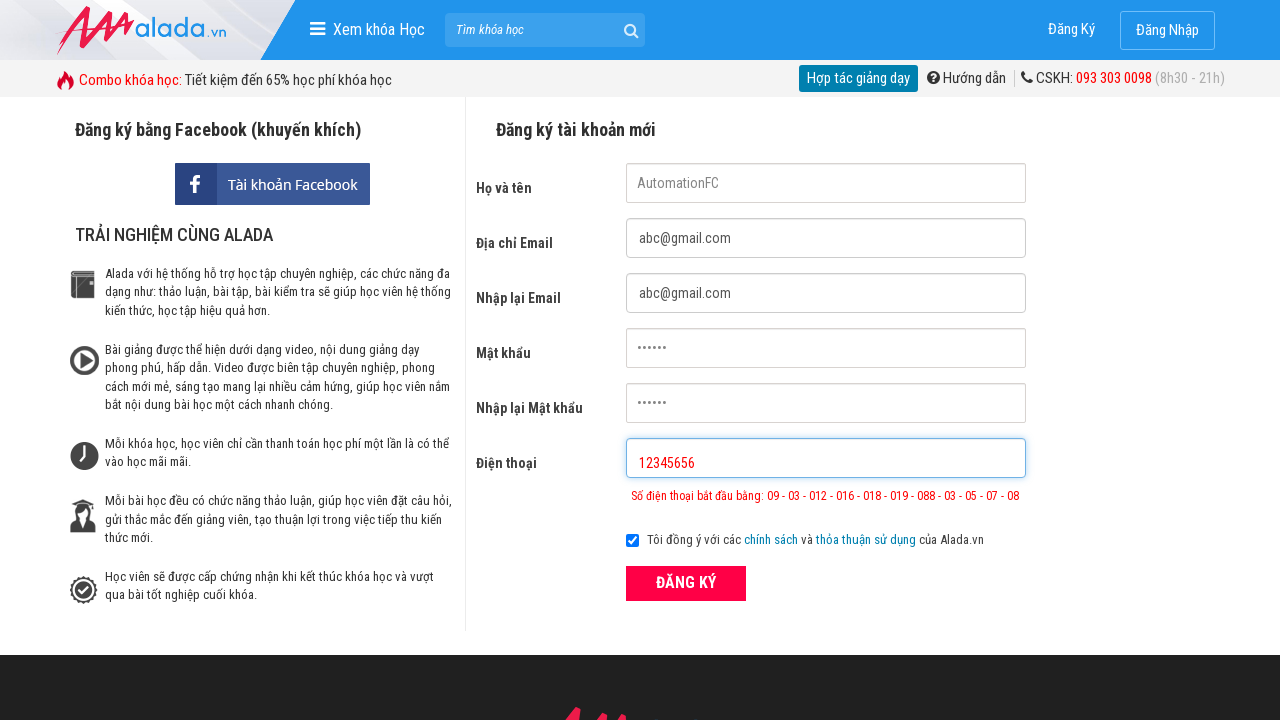

Phone number error message displayed on form
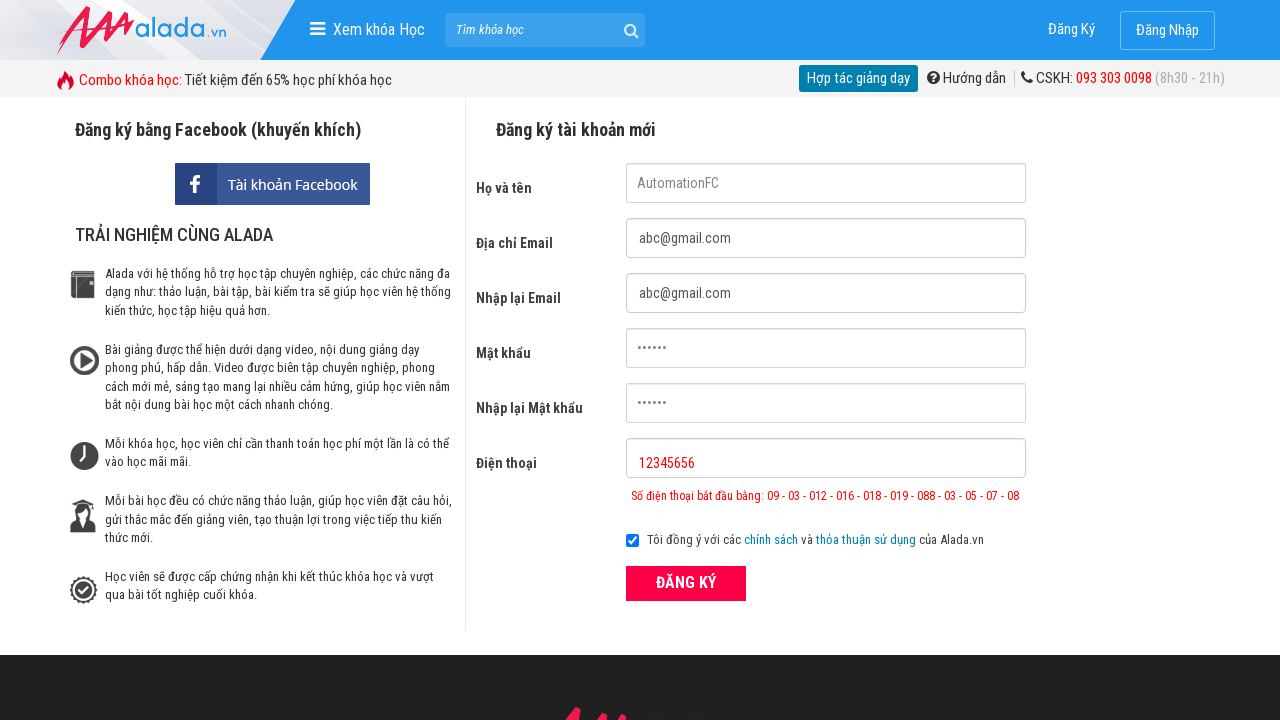

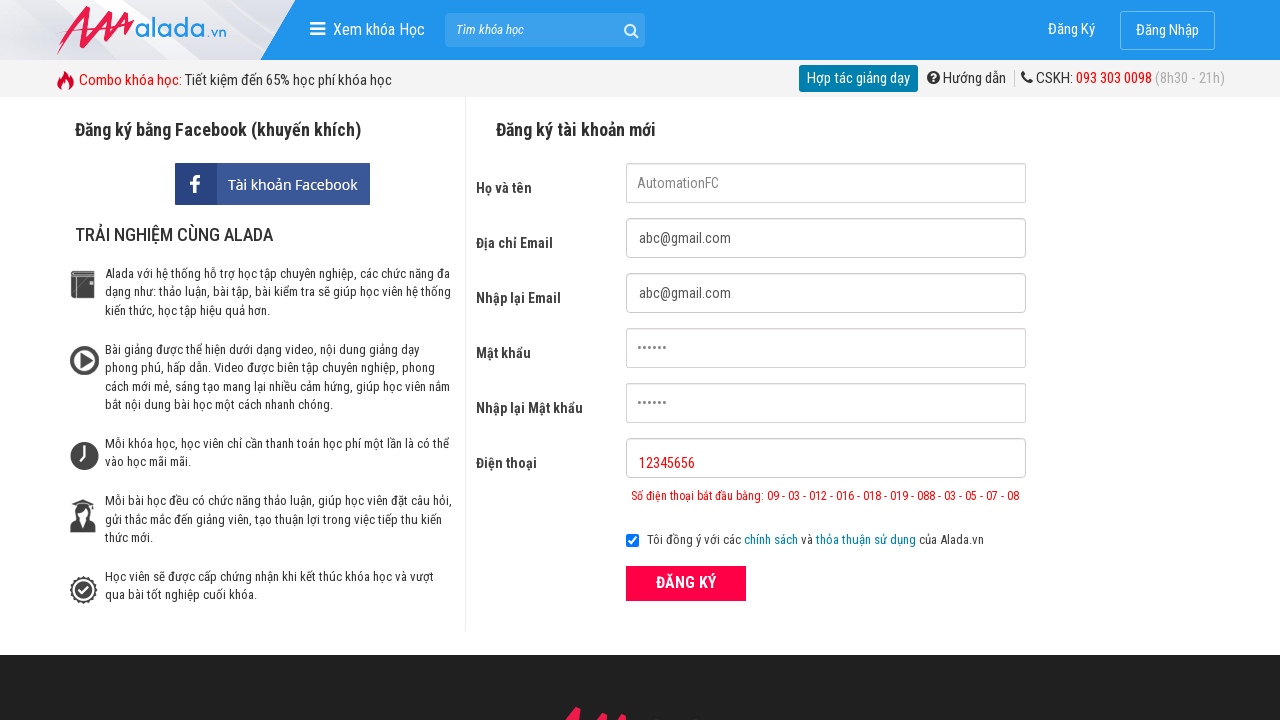